Tests window handling functionality by clicking a button that opens a new window, then switching to the new window to verify it opened correctly.

Starting URL: https://demo.automationtesting.in/Windows.html

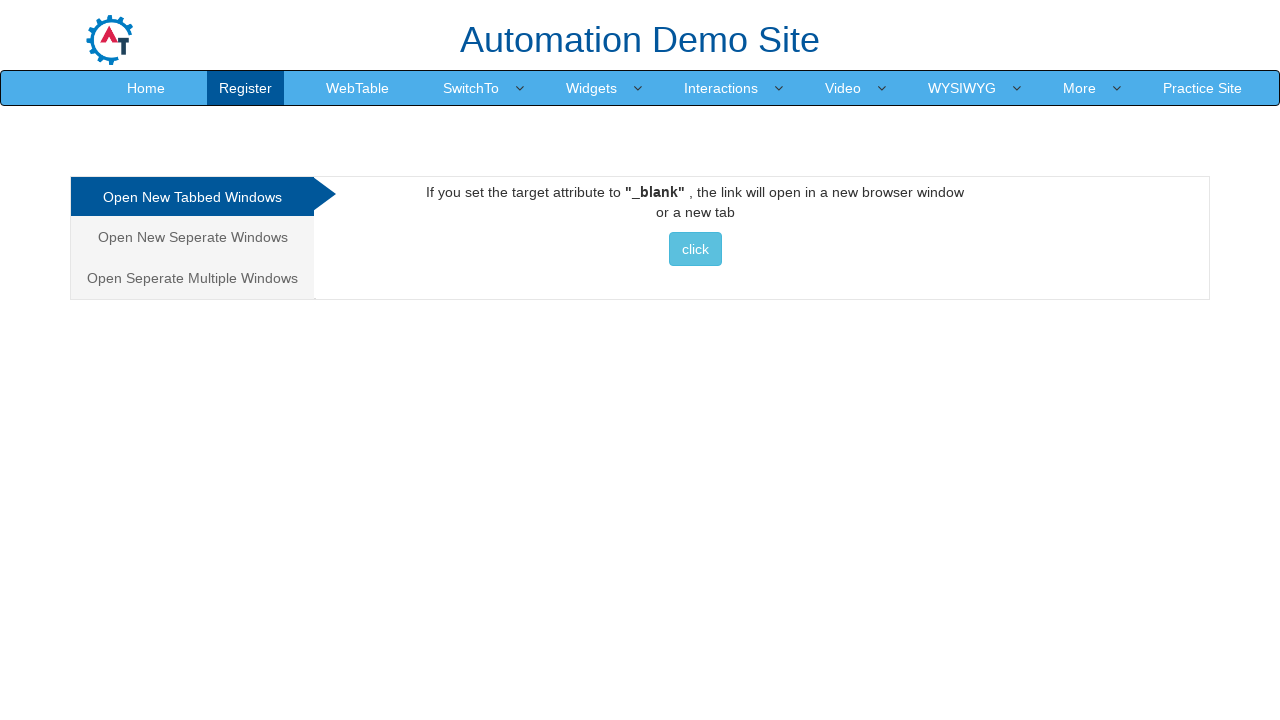

Waited for page to load (domcontentloaded)
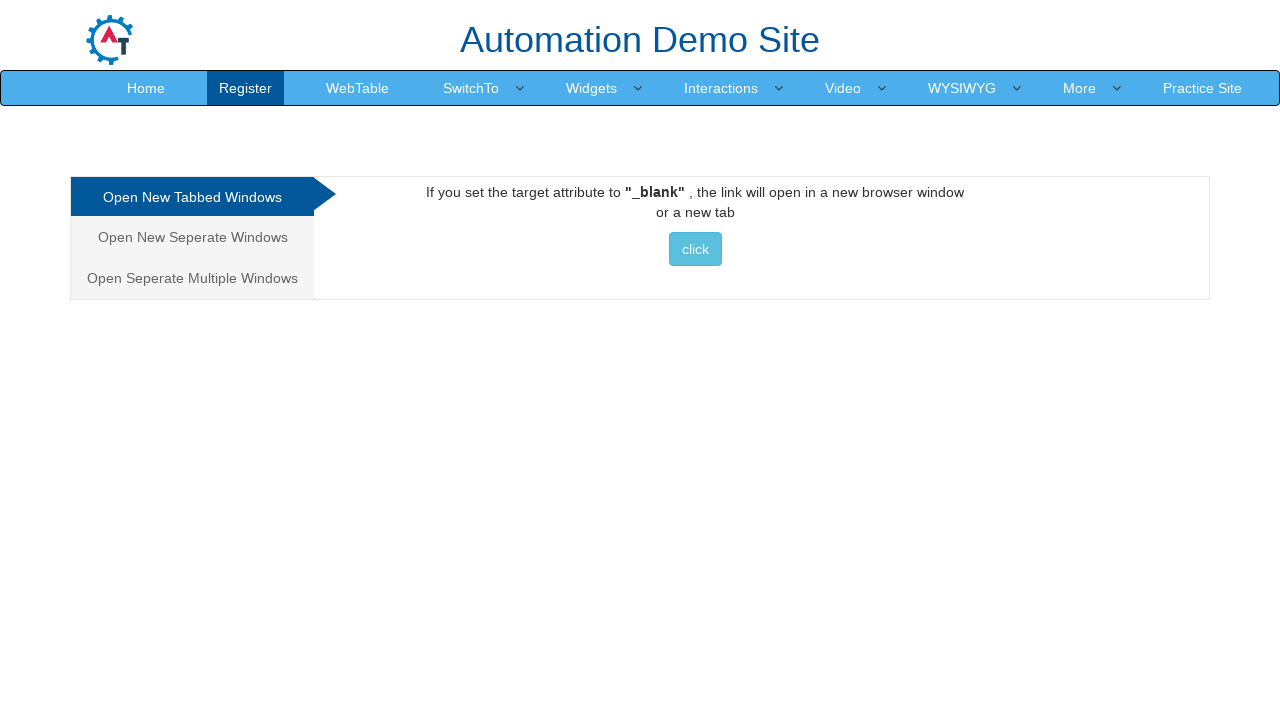

Clicked button to open new window at (695, 249) on xpath=//div[@class='tab-content']/descendant::button[normalize-space(text())='cl
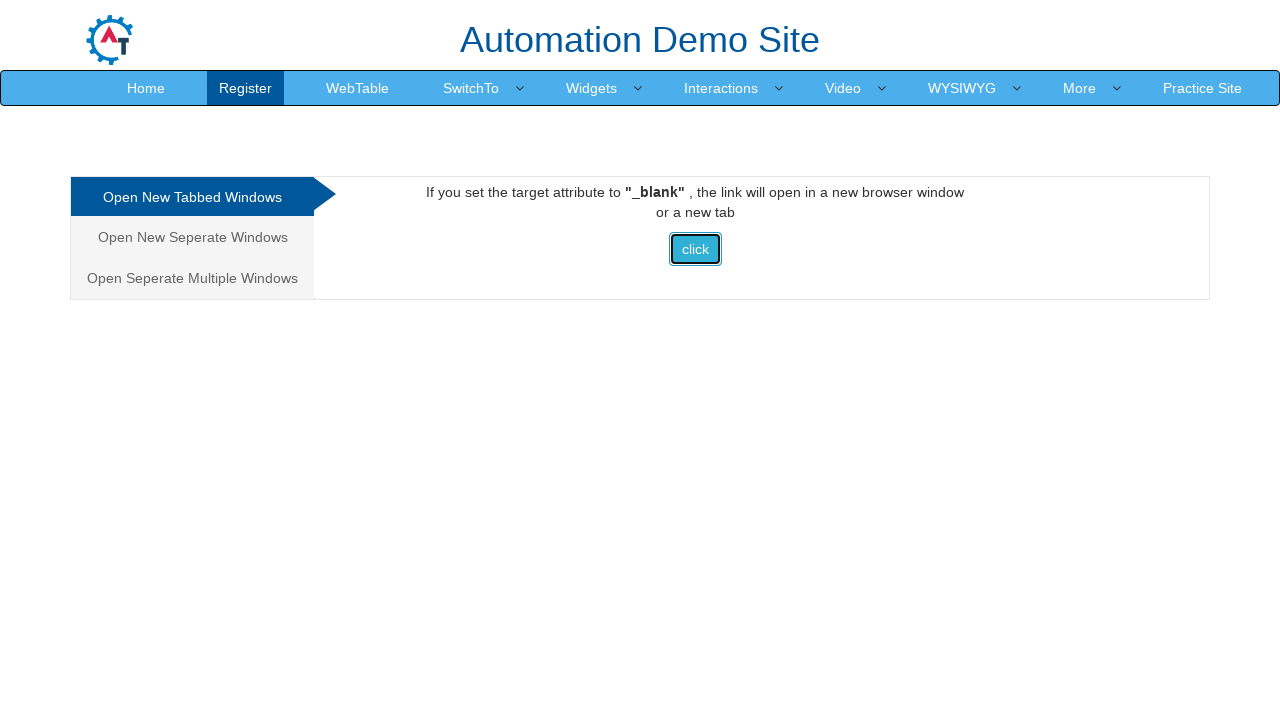

Retrieved new page/window object
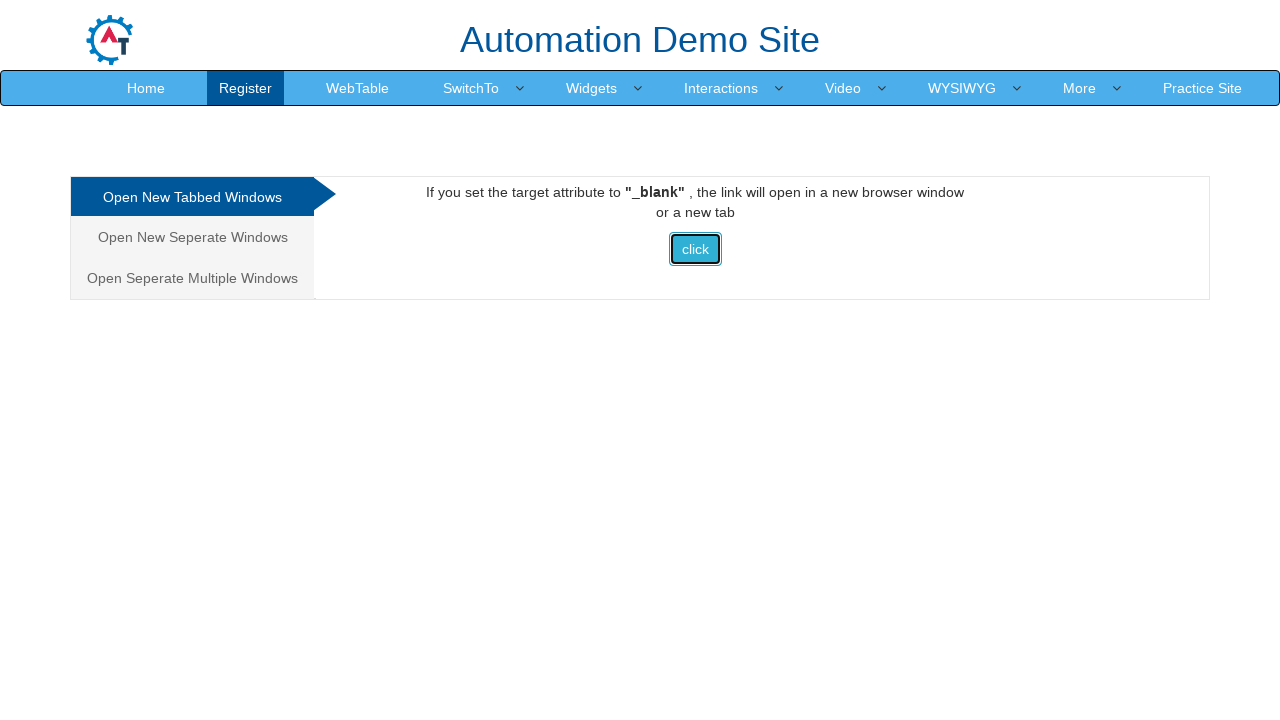

Waited for new window to load (domcontentloaded)
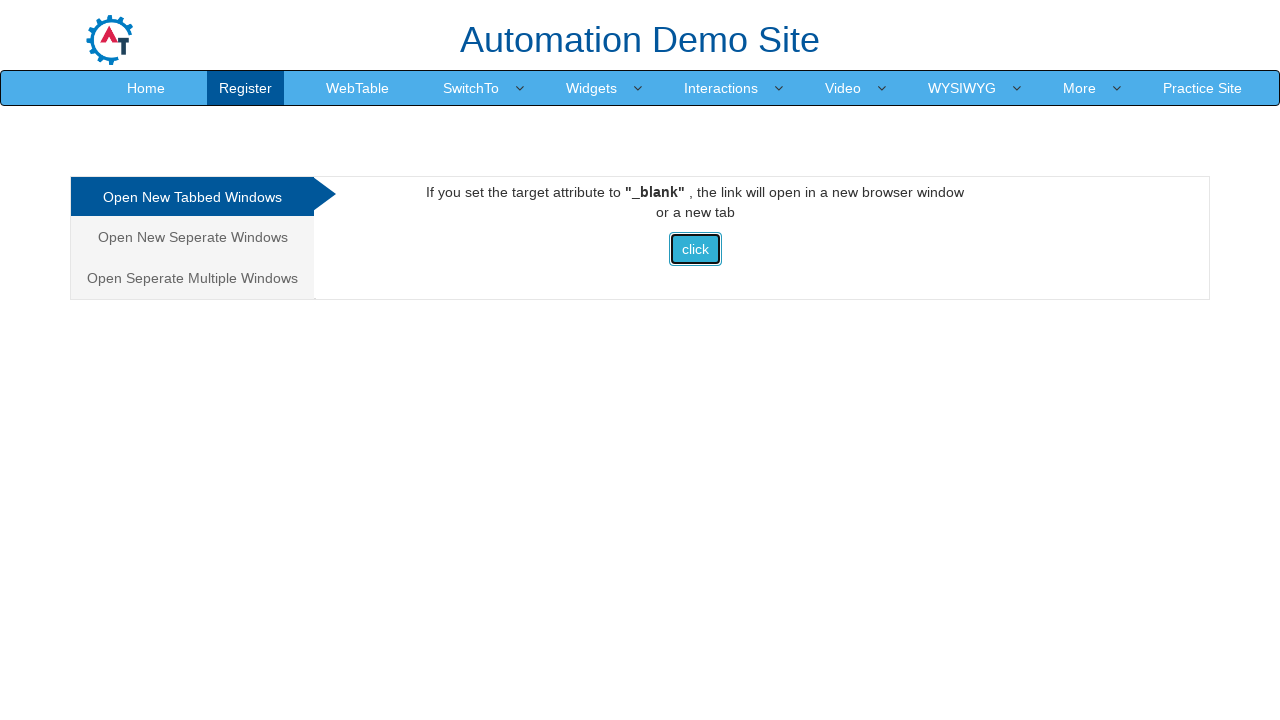

Verified new window opened successfully
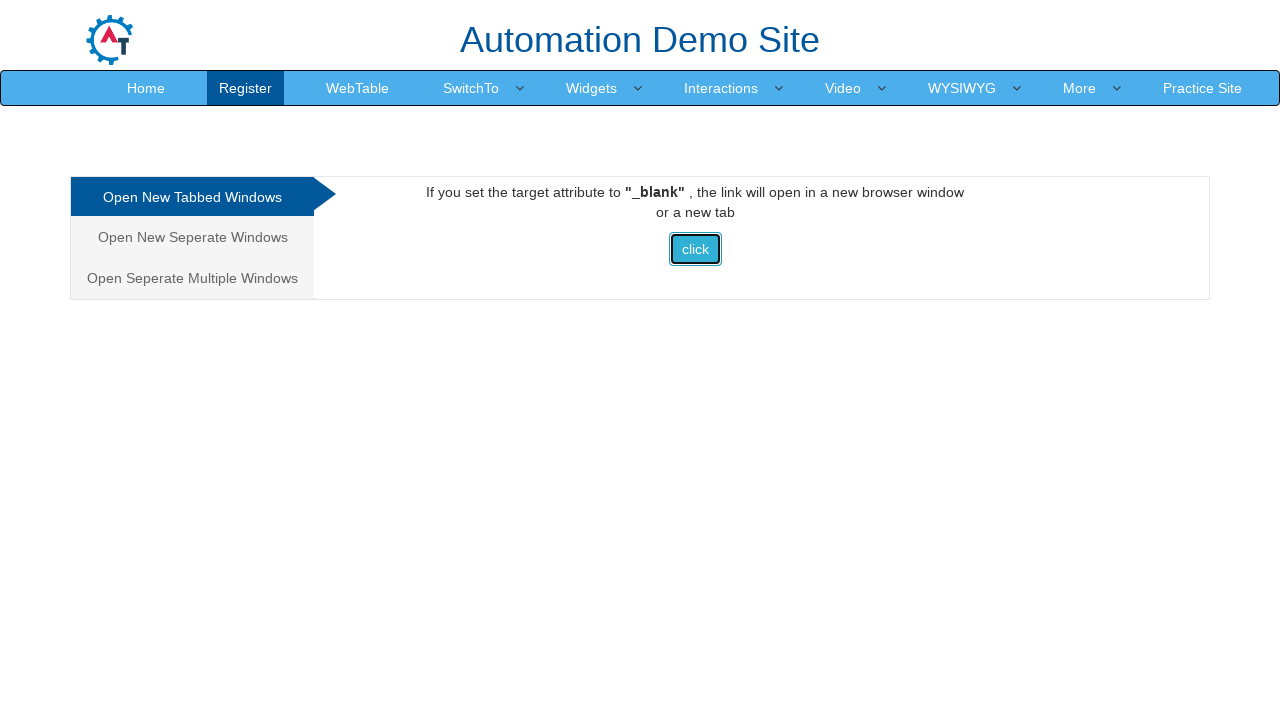

Closed new window
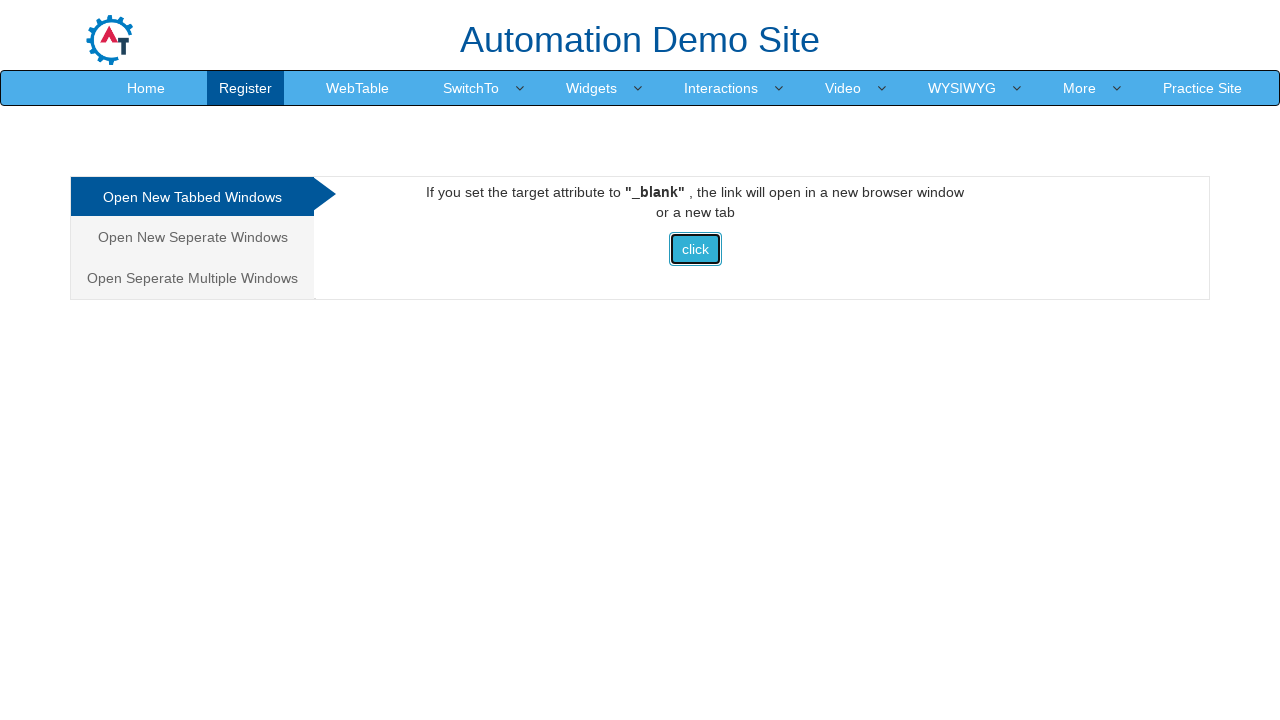

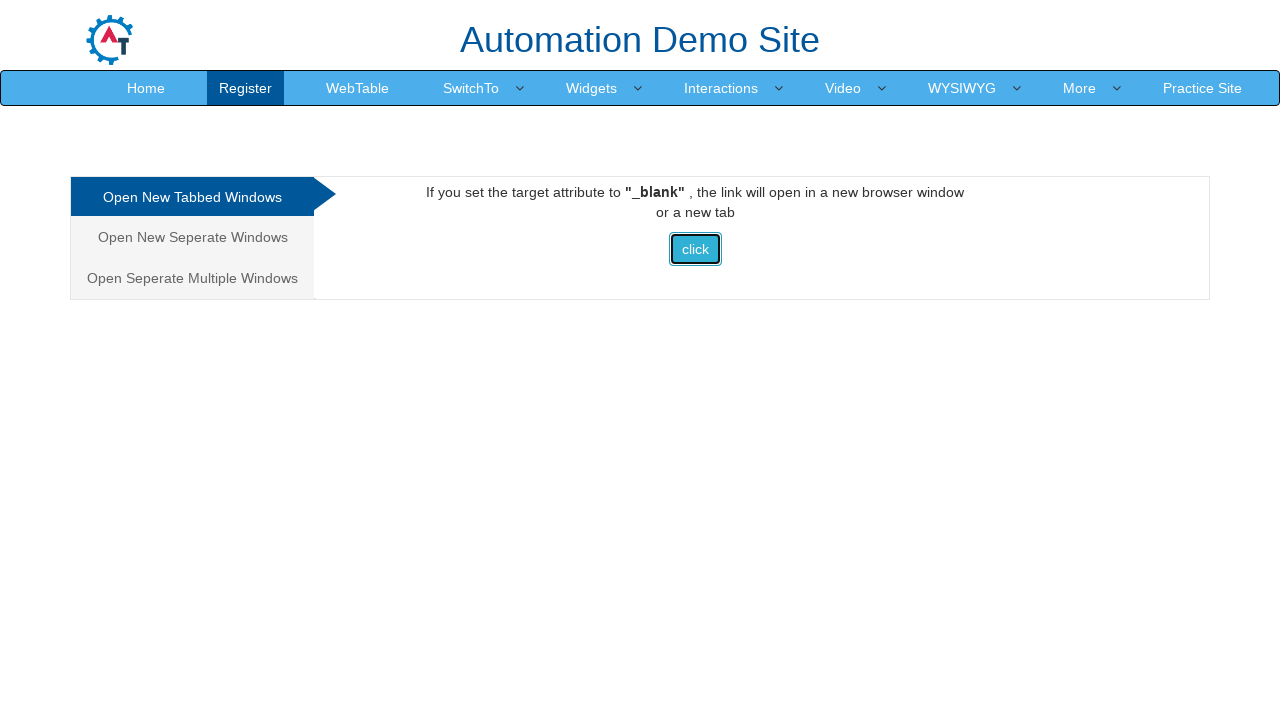